Tests a practice form by filling in first name, last name fields and selecting a gender option

Starting URL: https://www.techlistic.com/p/selenium-practice-form.html

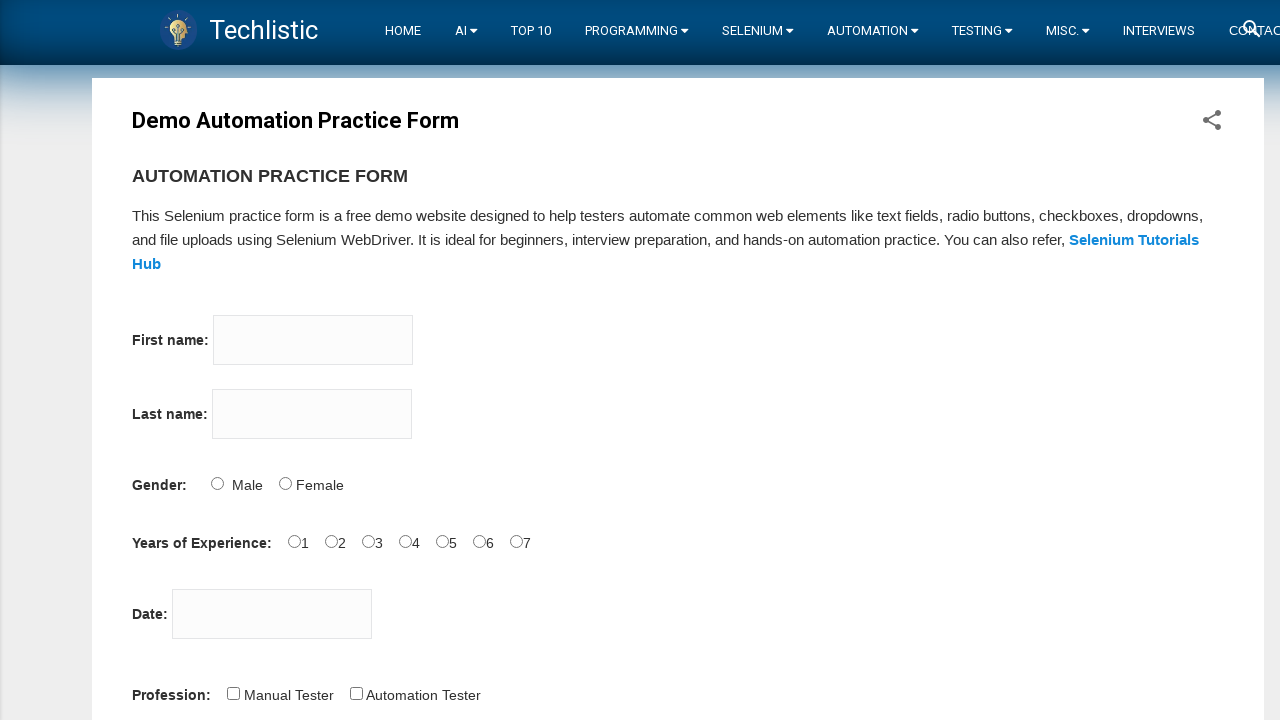

Clicked first name input field at (313, 340) on input[name='firstname']
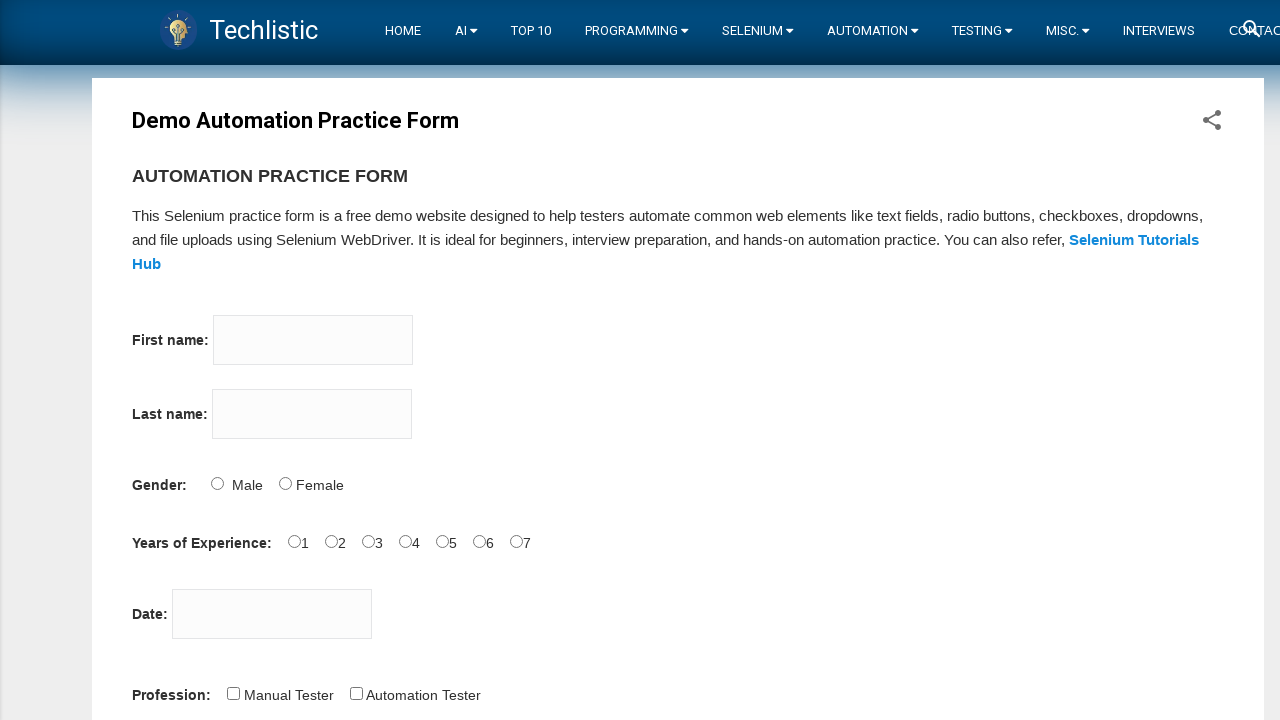

Filled first name field with 'Hello World' on input[name='firstname']
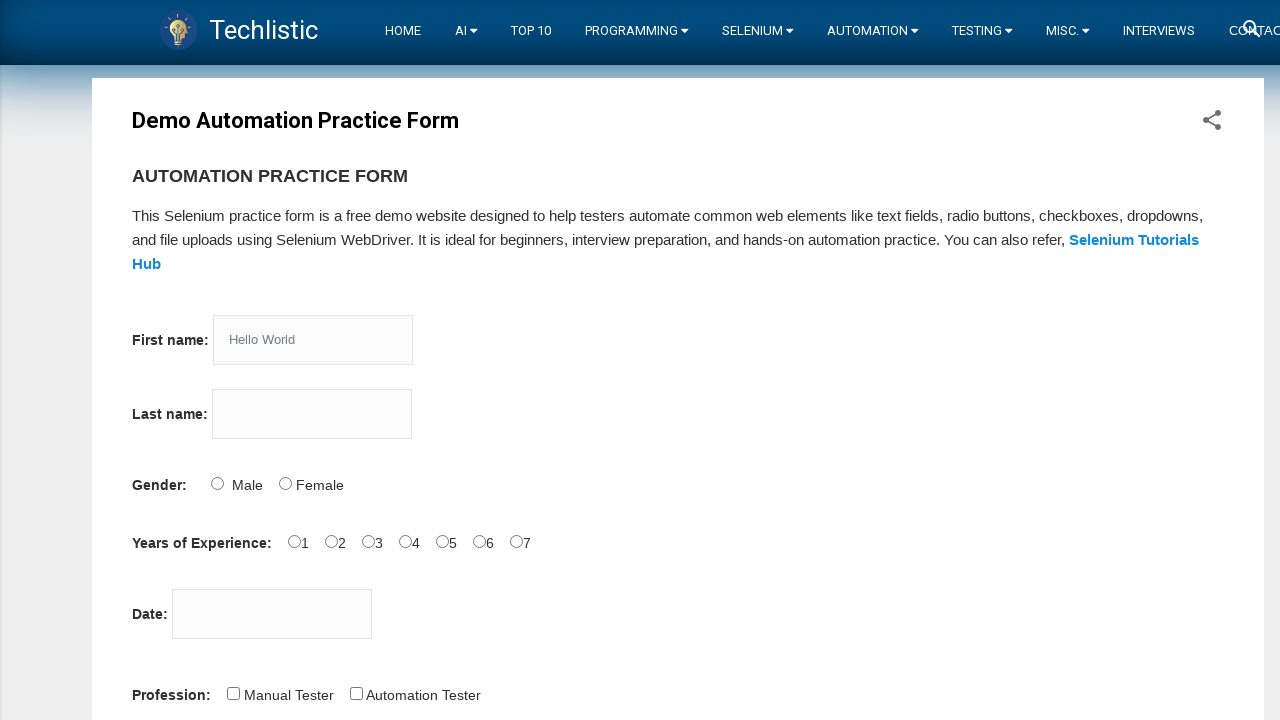

Clicked last name input field at (312, 414) on input[name='lastname']
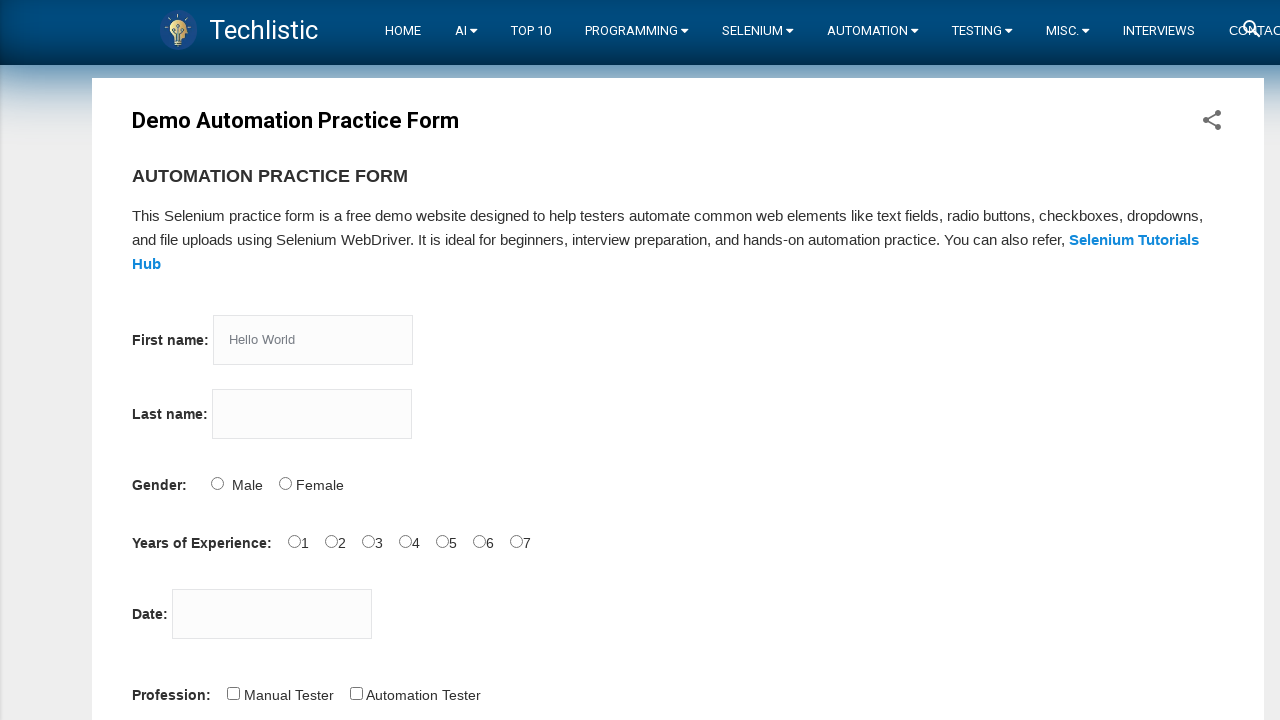

Filled last name field with 'LastName' on input[name='lastname']
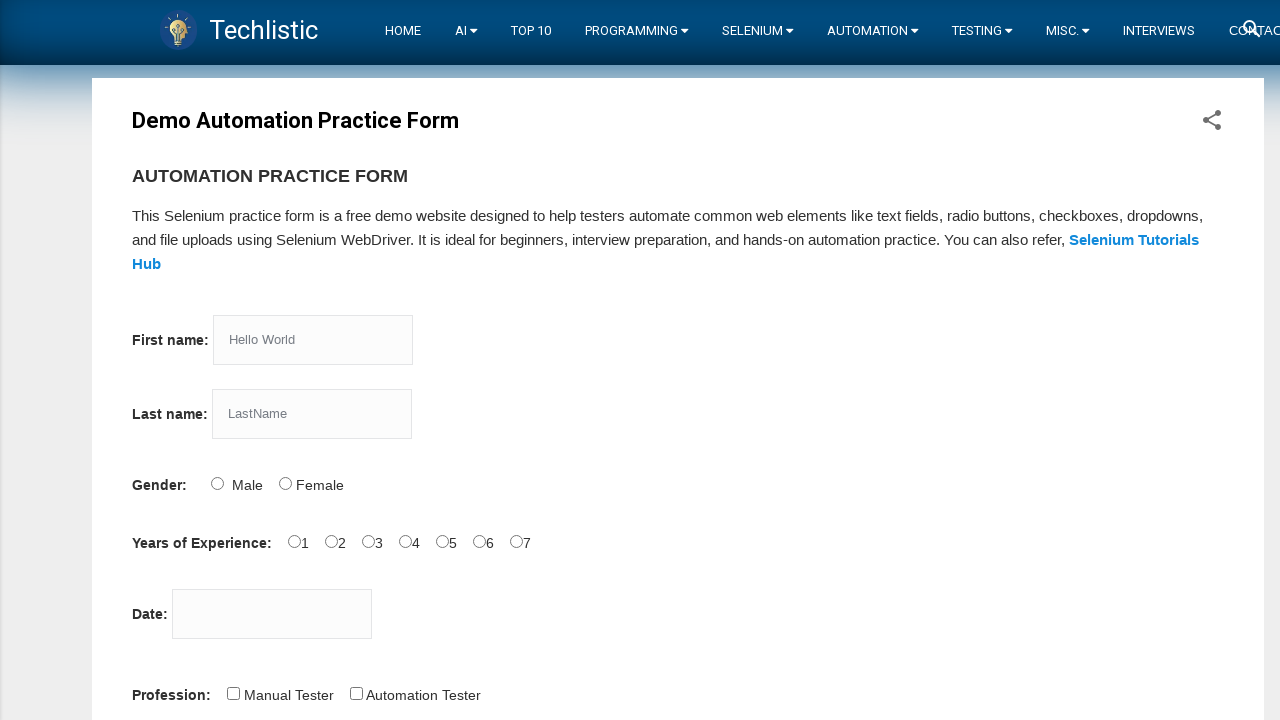

Selected Male gender option at (217, 483) on #sex-0
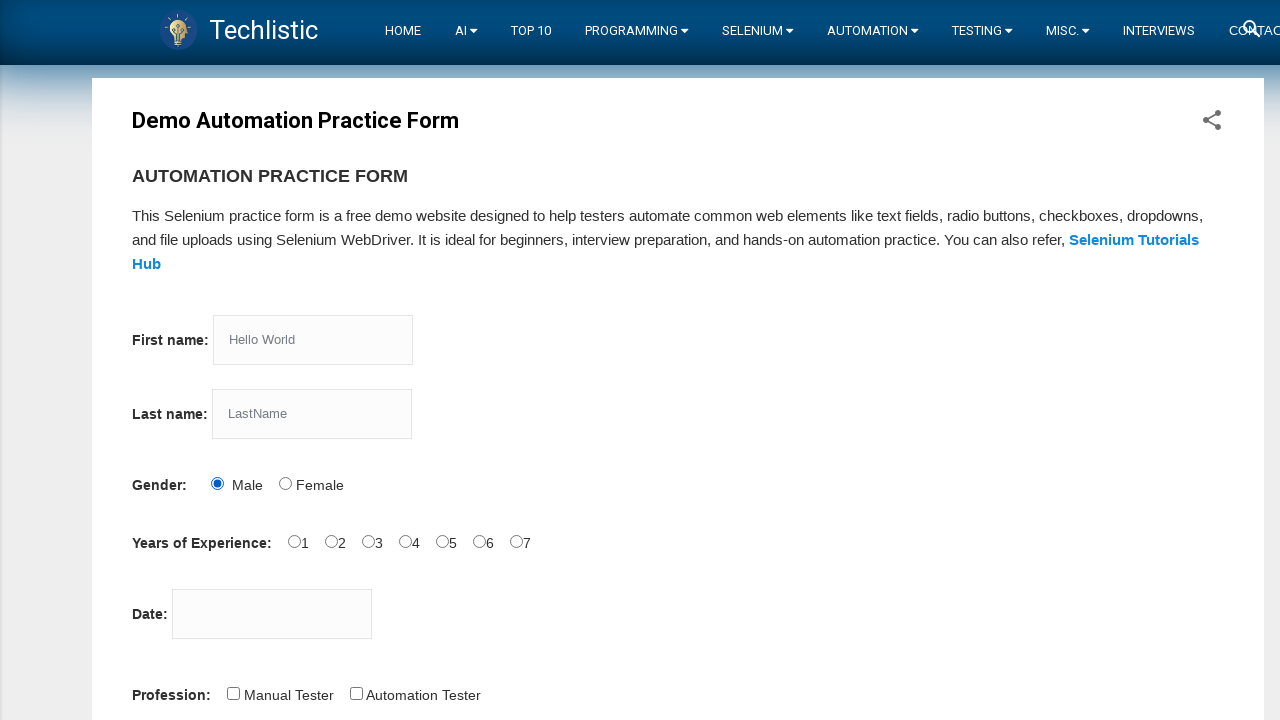

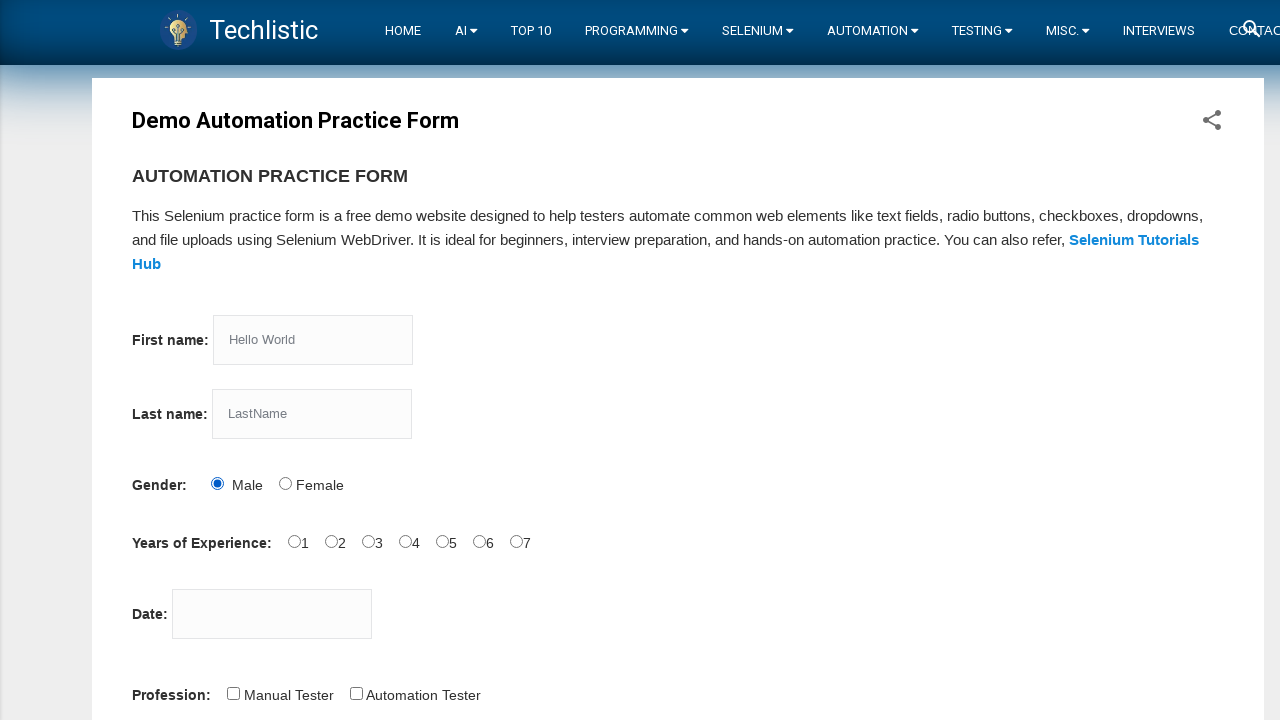